Tests window handling by navigating to W3Schools JavaScript window.open() reference page and clicking the "Try it Yourself" link which opens a new window

Starting URL: https://www.w3schools.com/jsref/met_win_open.asp

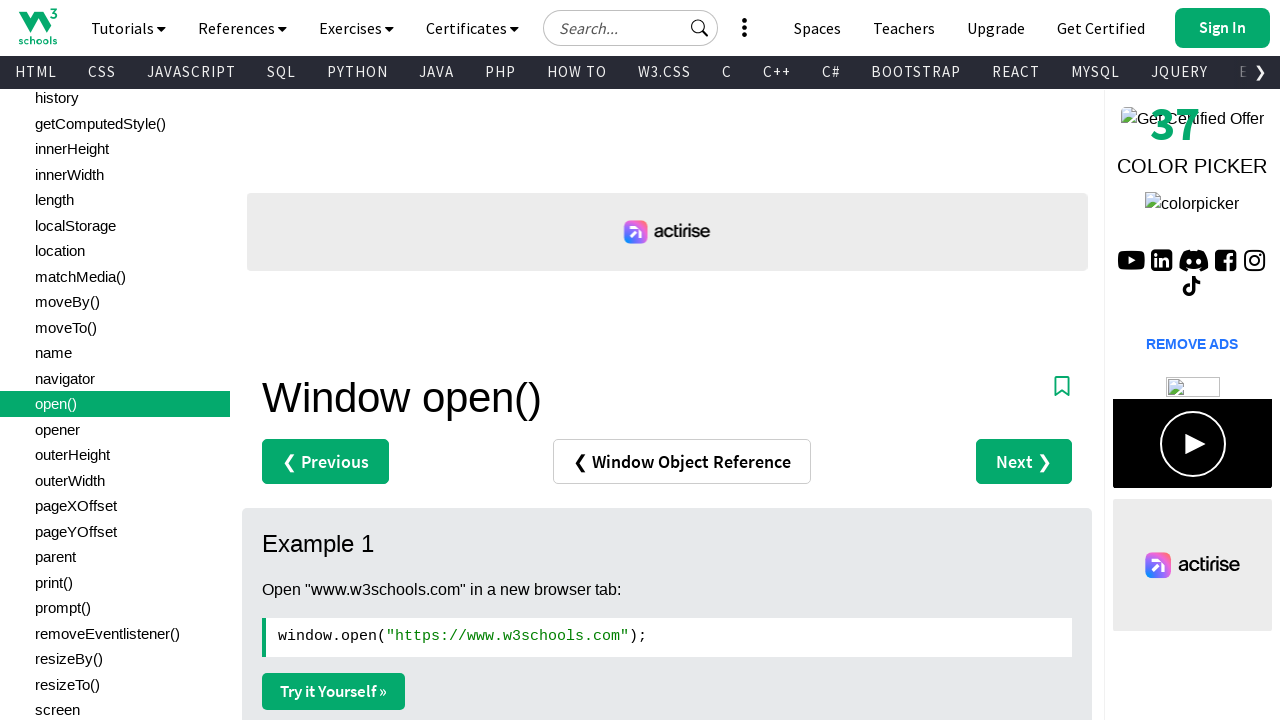

Clicked 'Try it Yourself »' link to open new window at (334, 691) on xpath=//a[text()='Try it Yourself »']
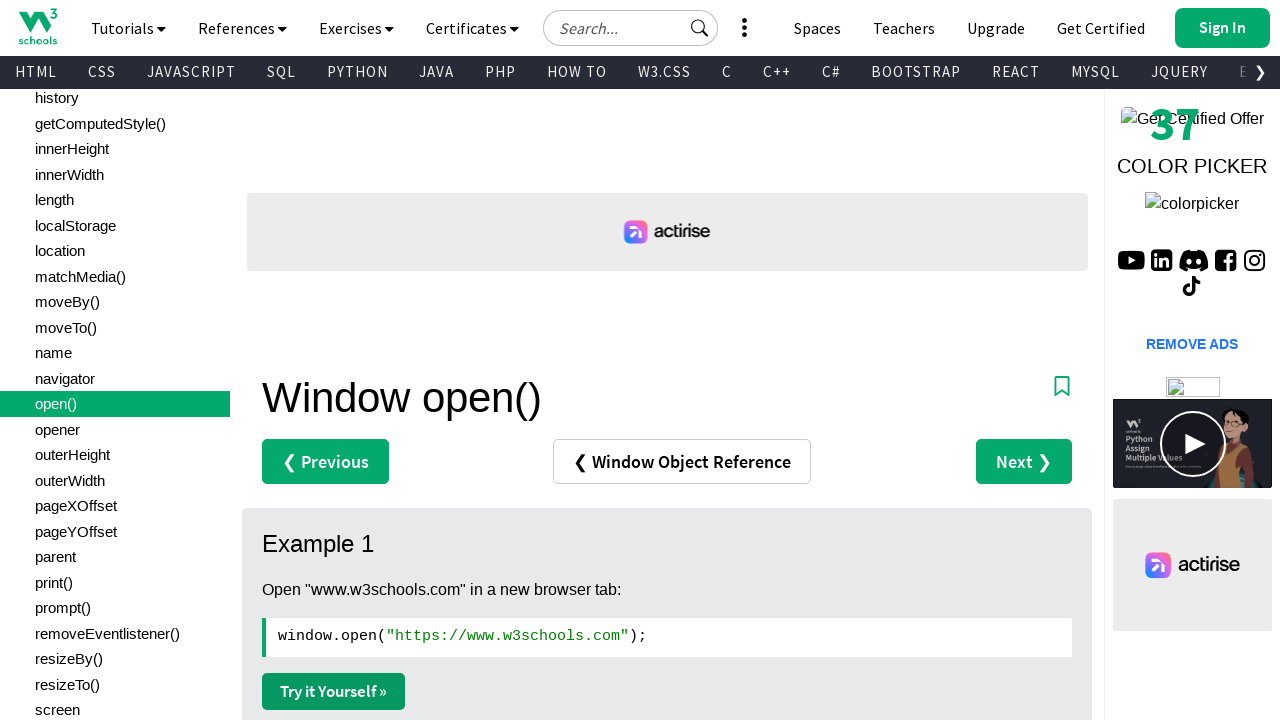

Waited 1000ms for new window to open
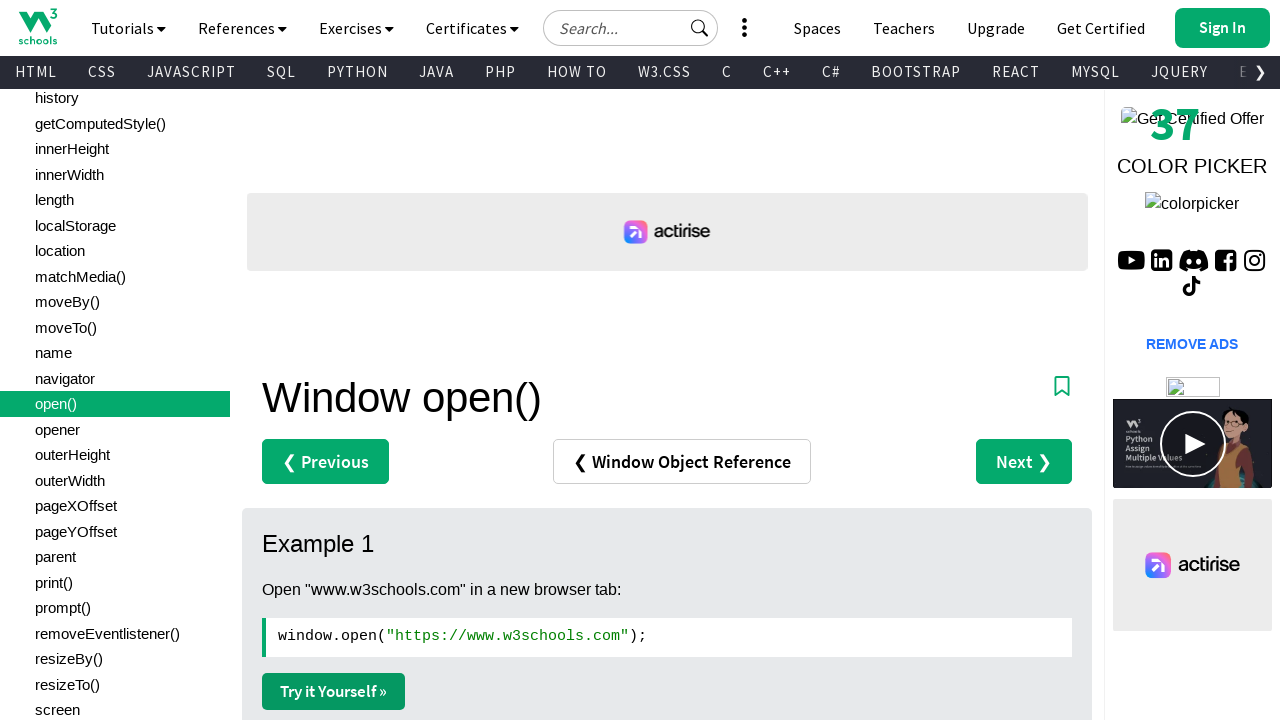

Retrieved all pages in context - found 2 page(s)
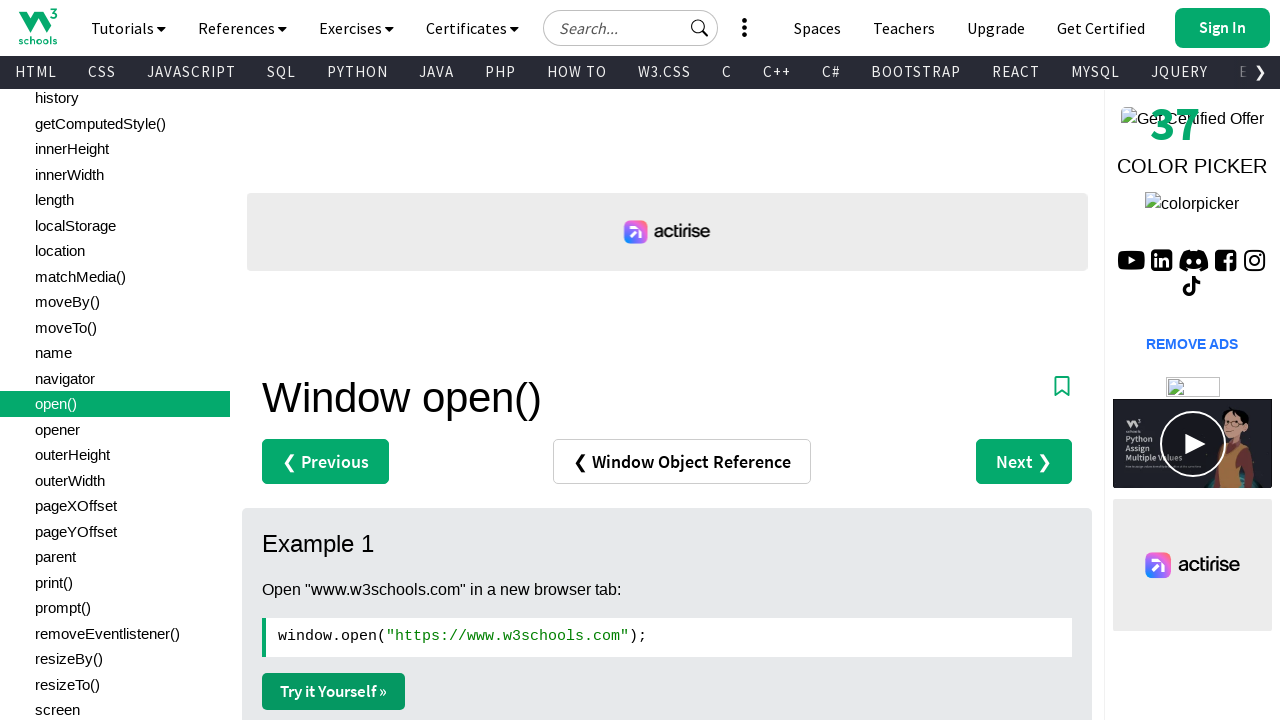

Printed URL of page: https://www.w3schools.com/jsref/met_win_open.asp
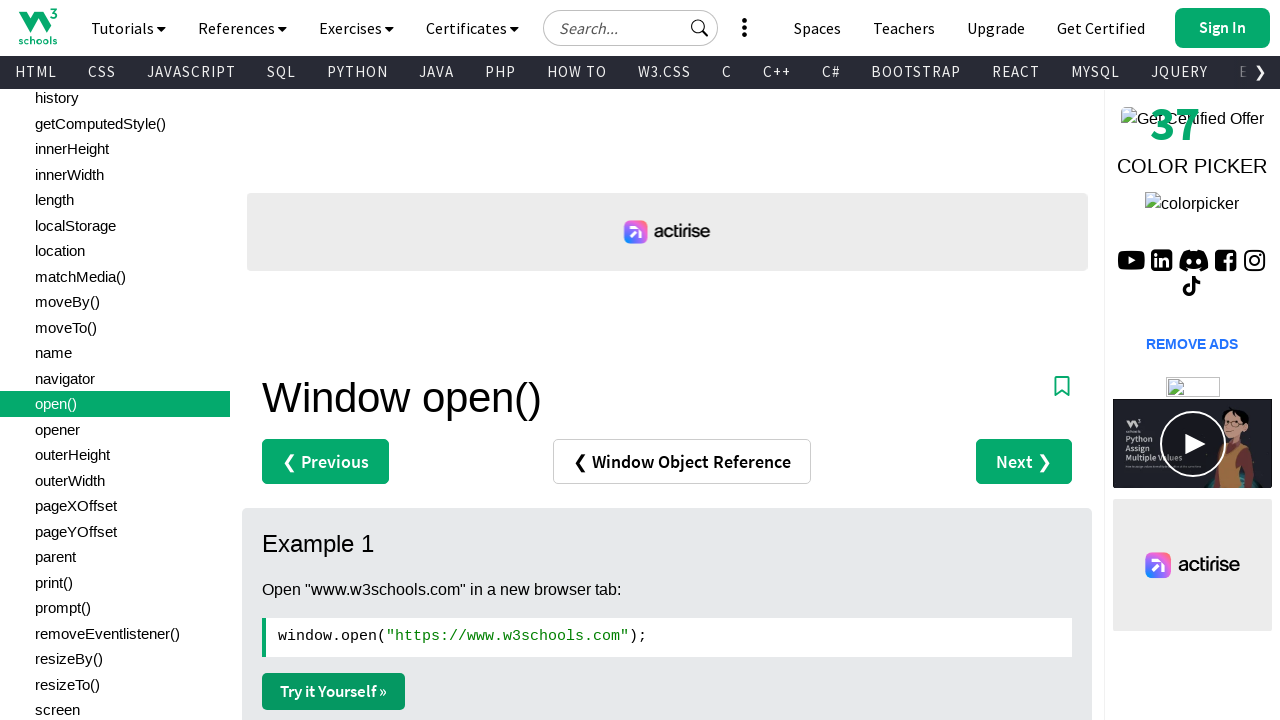

Printed URL of page: https://www.w3schools.com/jsref/tryit.asp?filename=tryjsref_win_open
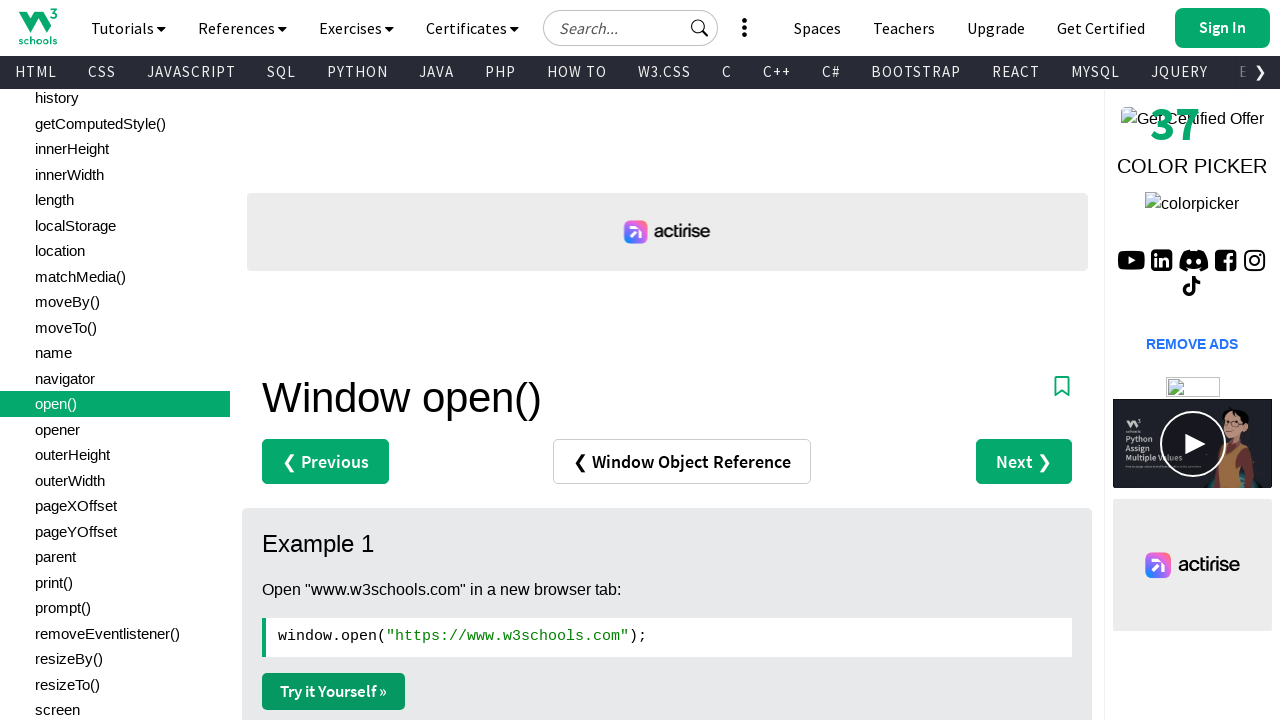

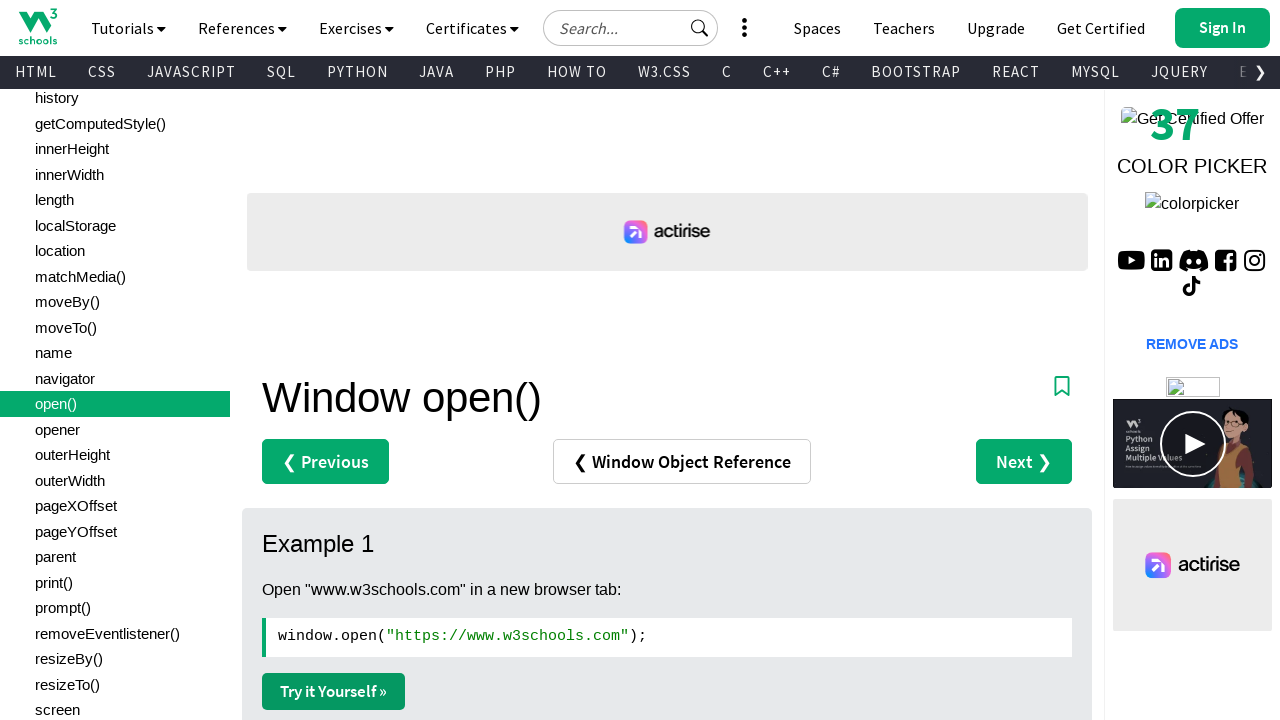